Tests opting out of A/B tests by adding a cookie after visiting the page, then refreshing to verify the opt-out takes effect and displays "No A/B Test" heading.

Starting URL: http://the-internet.herokuapp.com/abtest

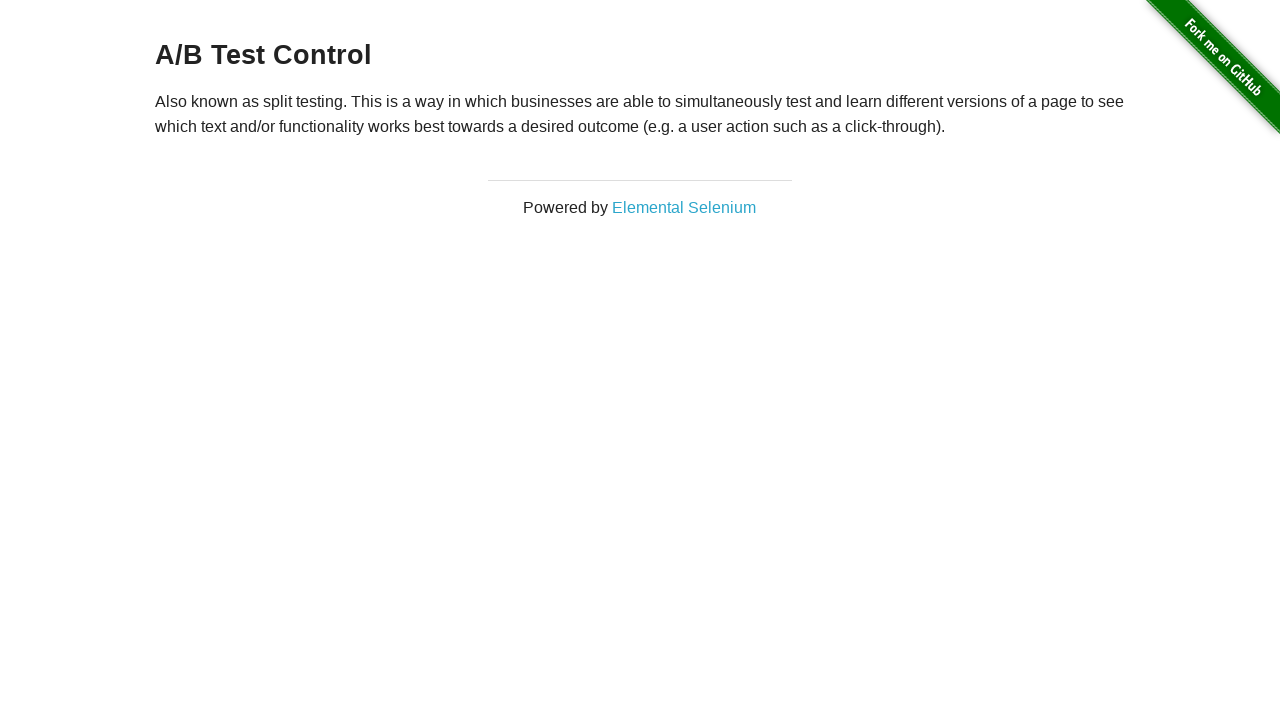

Waited for h3 heading to load on A/B test page
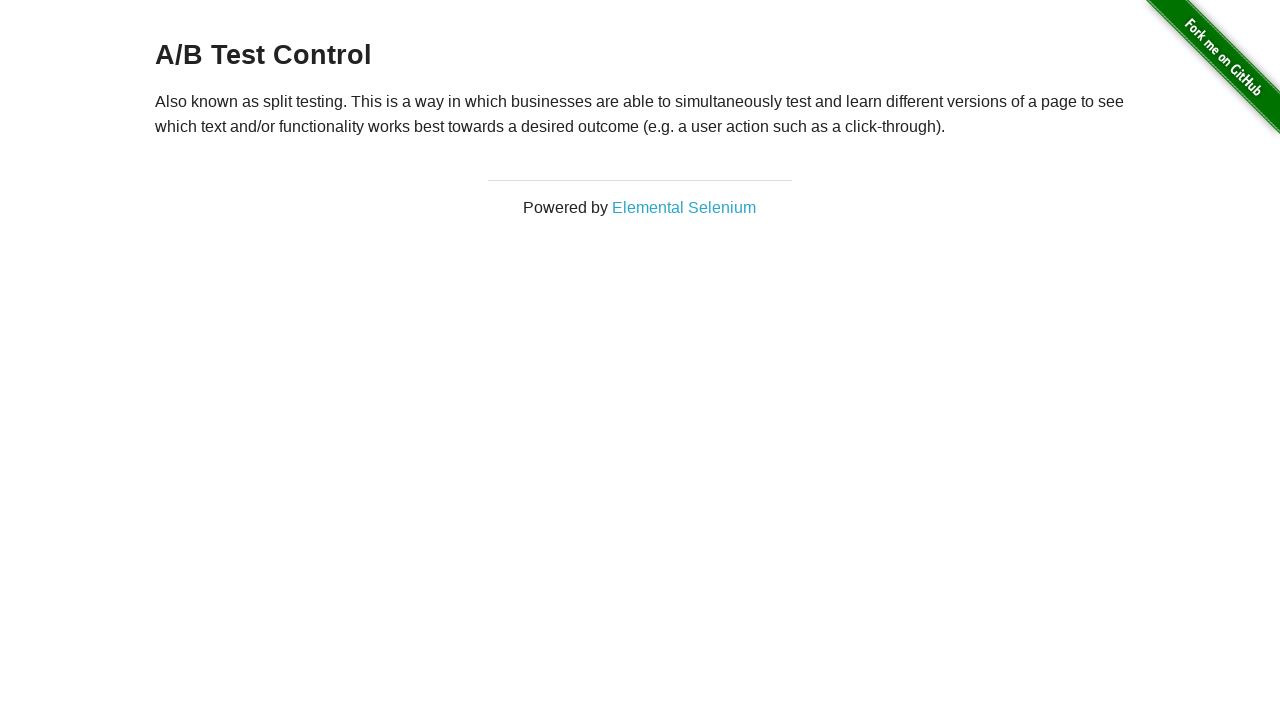

Retrieved initial heading text: 'A/B Test Control'
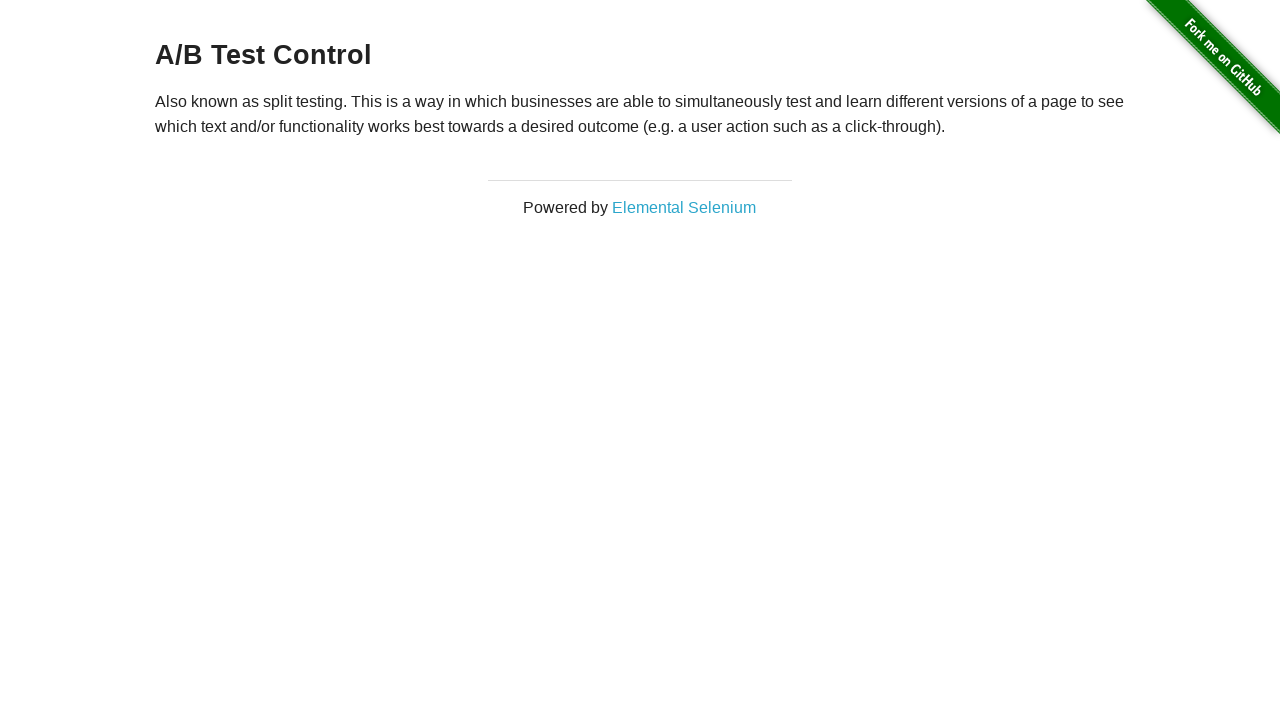

Verified initial heading starts with 'A/B Test'
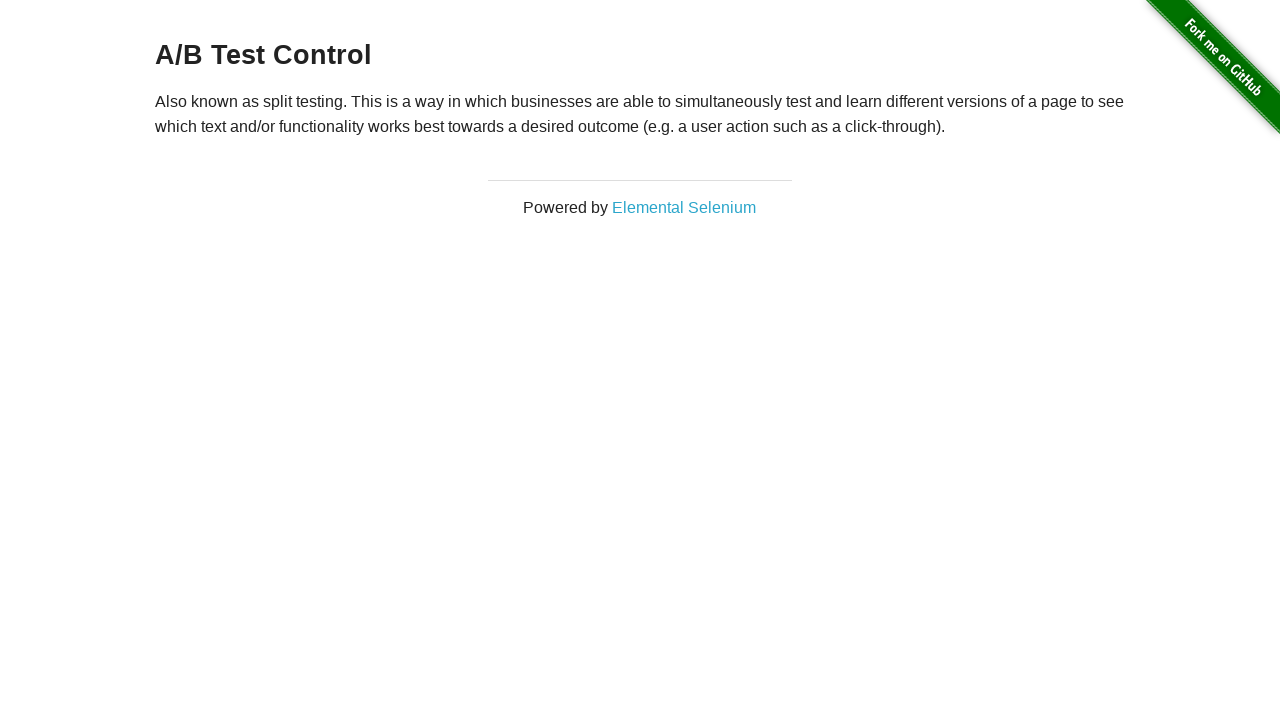

Added optimizelyOptOut cookie to opt out of A/B tests
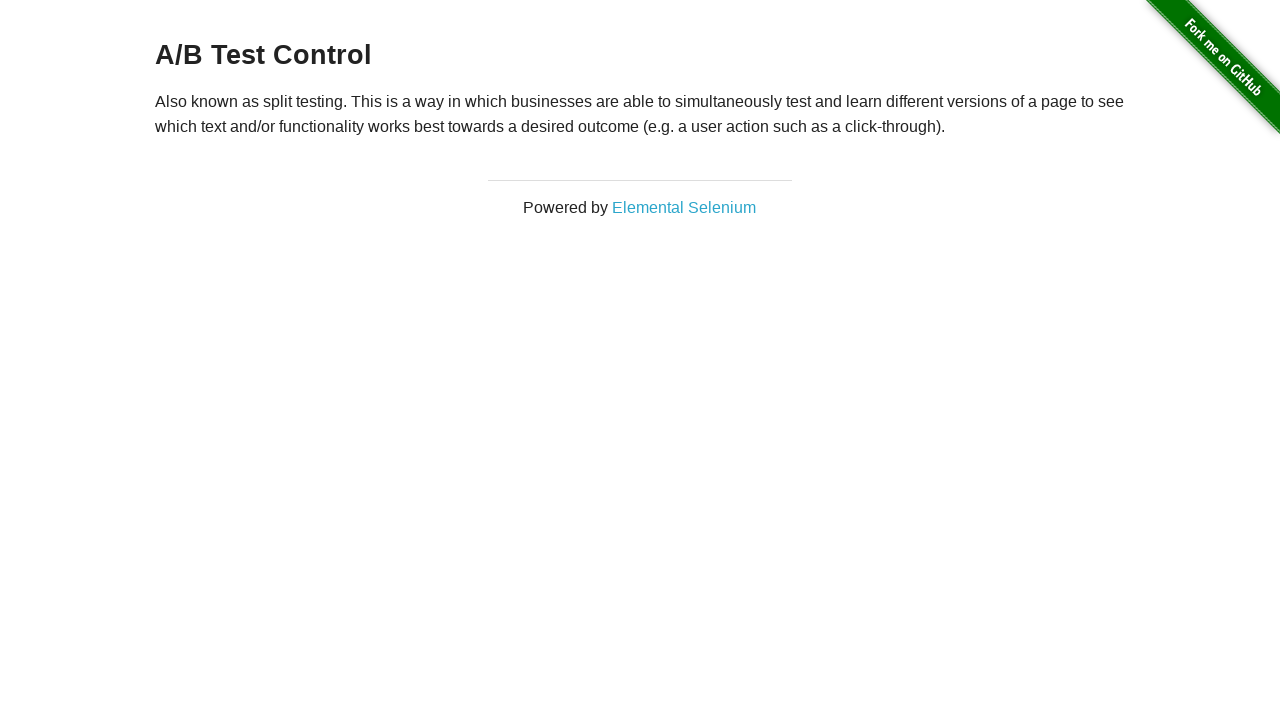

Reloaded page to apply opt-out cookie
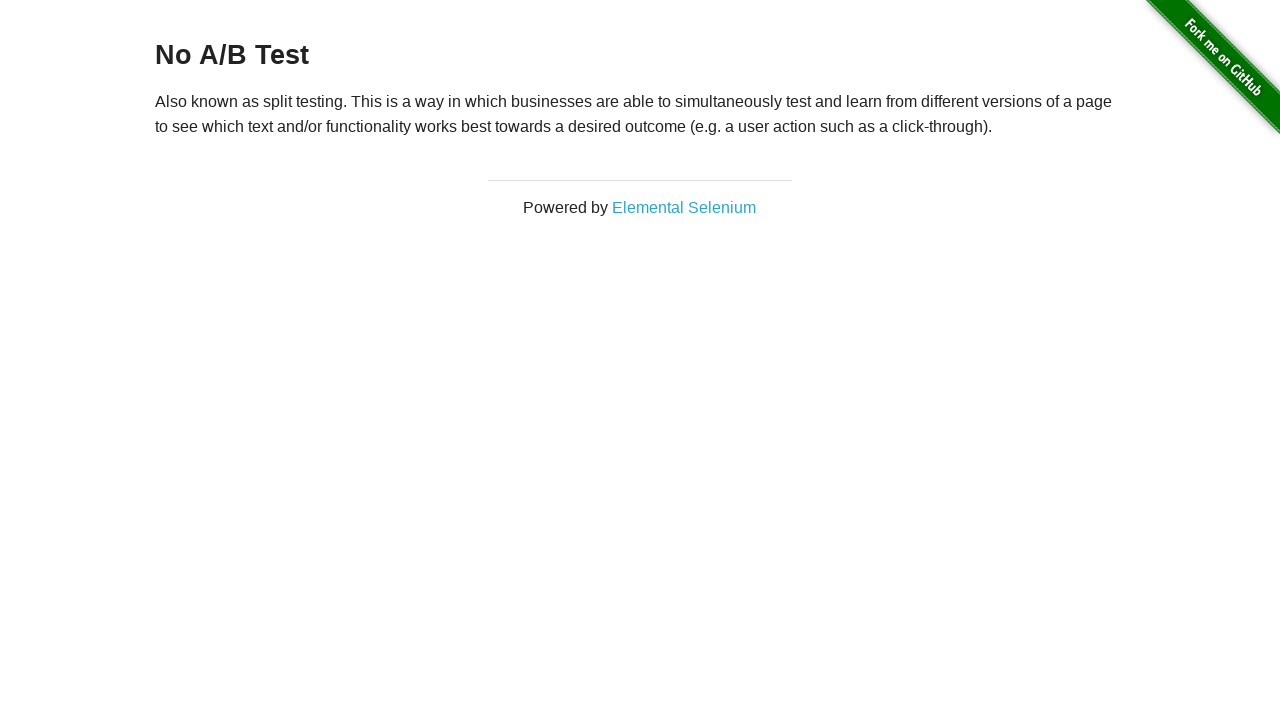

Waited for h3 heading after page reload
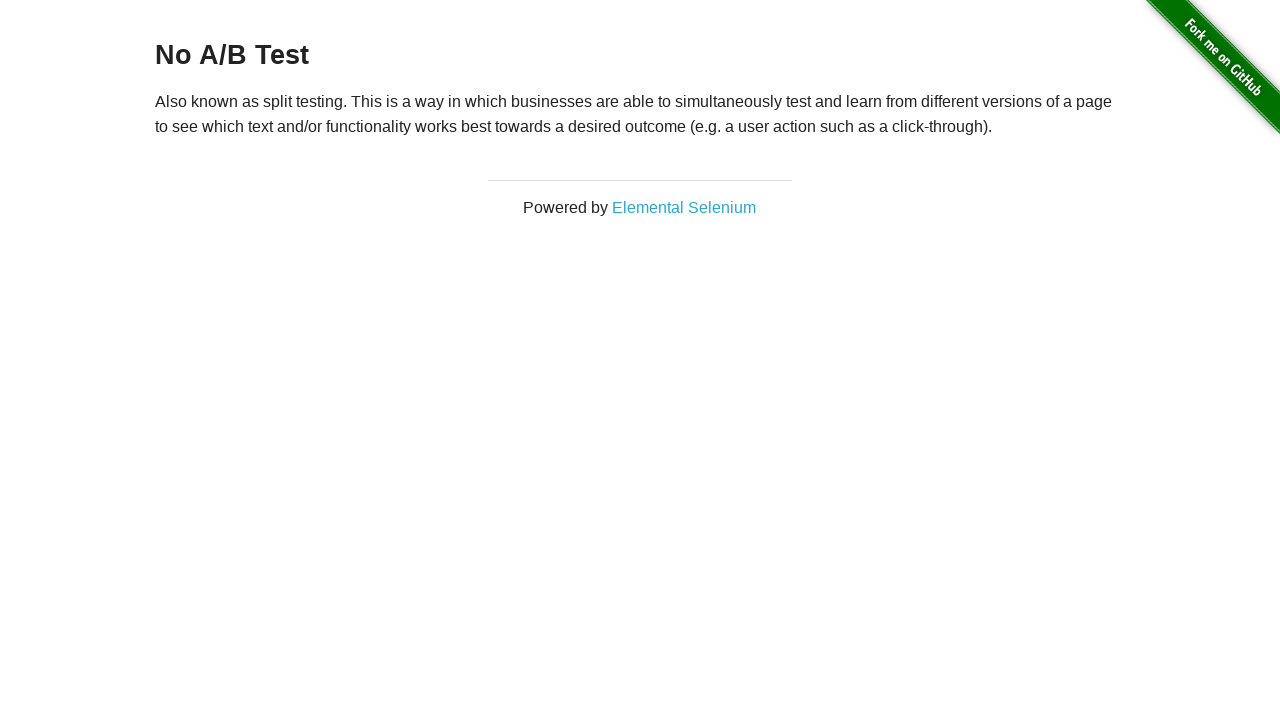

Retrieved heading text after opt-out: 'No A/B Test'
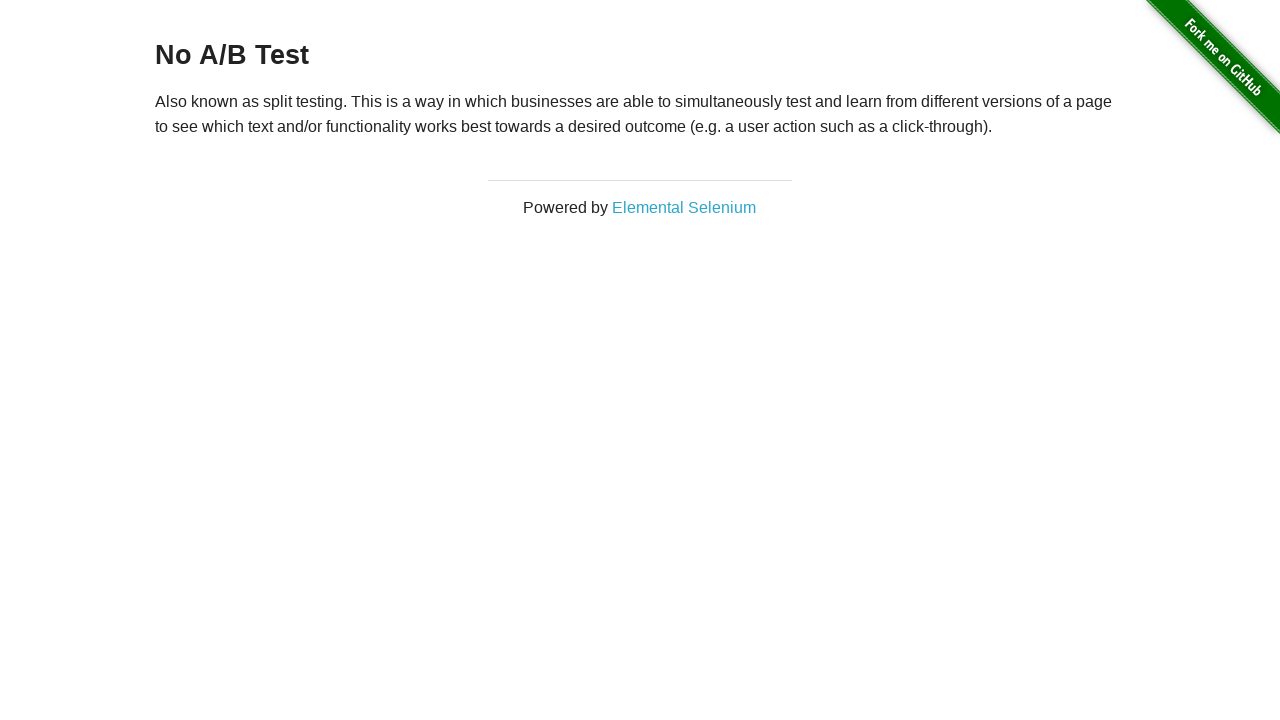

Verified heading displays 'No A/B Test' confirming opt-out is in effect
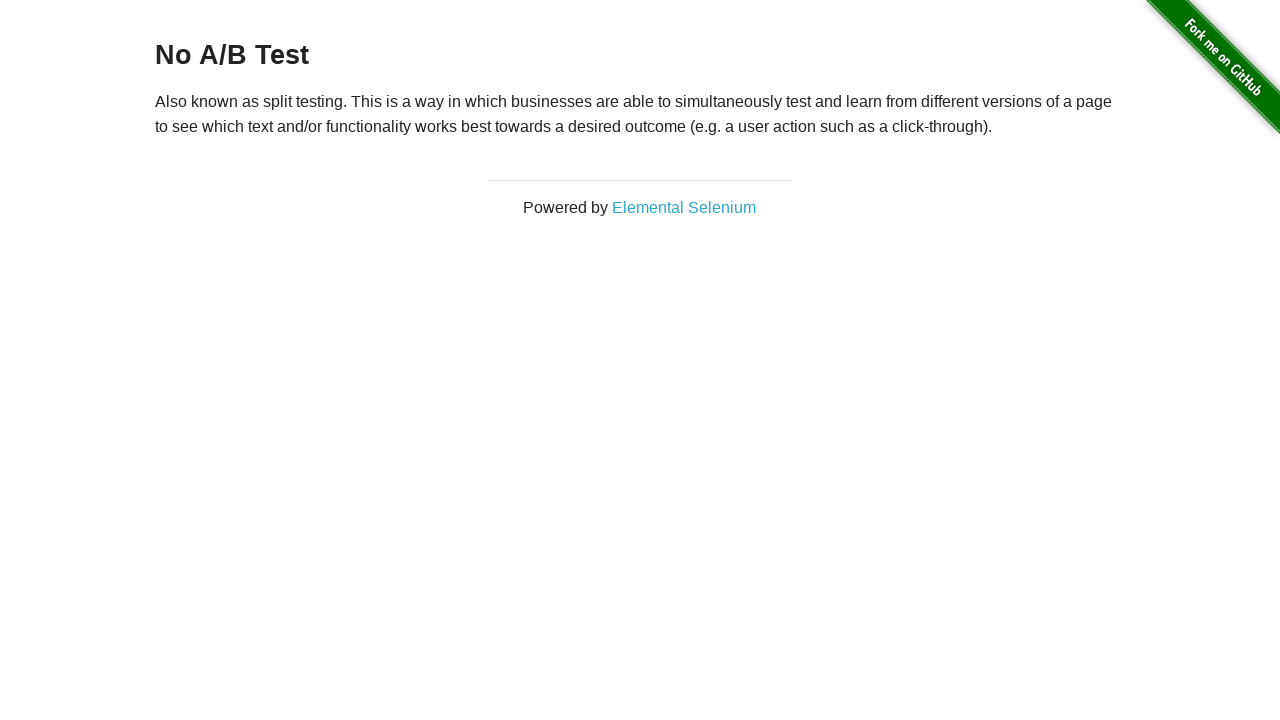

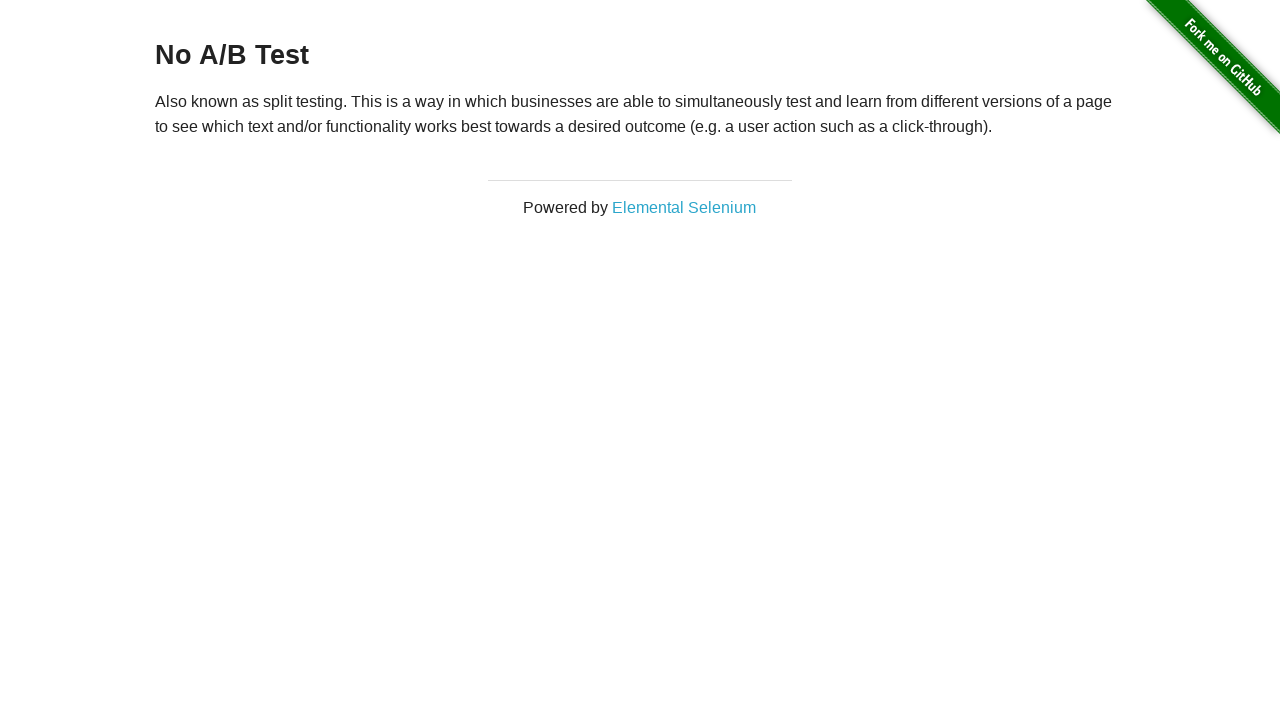